Opens the Gorilla Coupon website homepage and verifies it loads successfully

Starting URL: https://www.gorillacoupon.com/

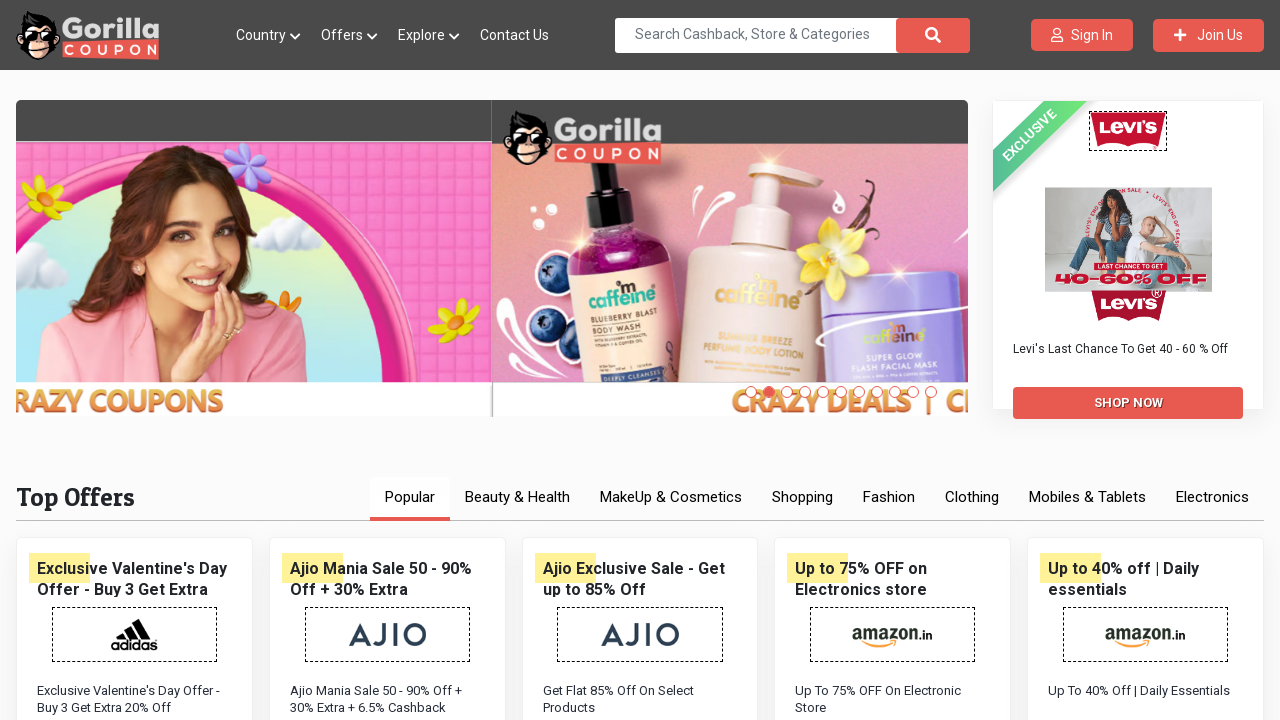

Waited for page DOM to load completely
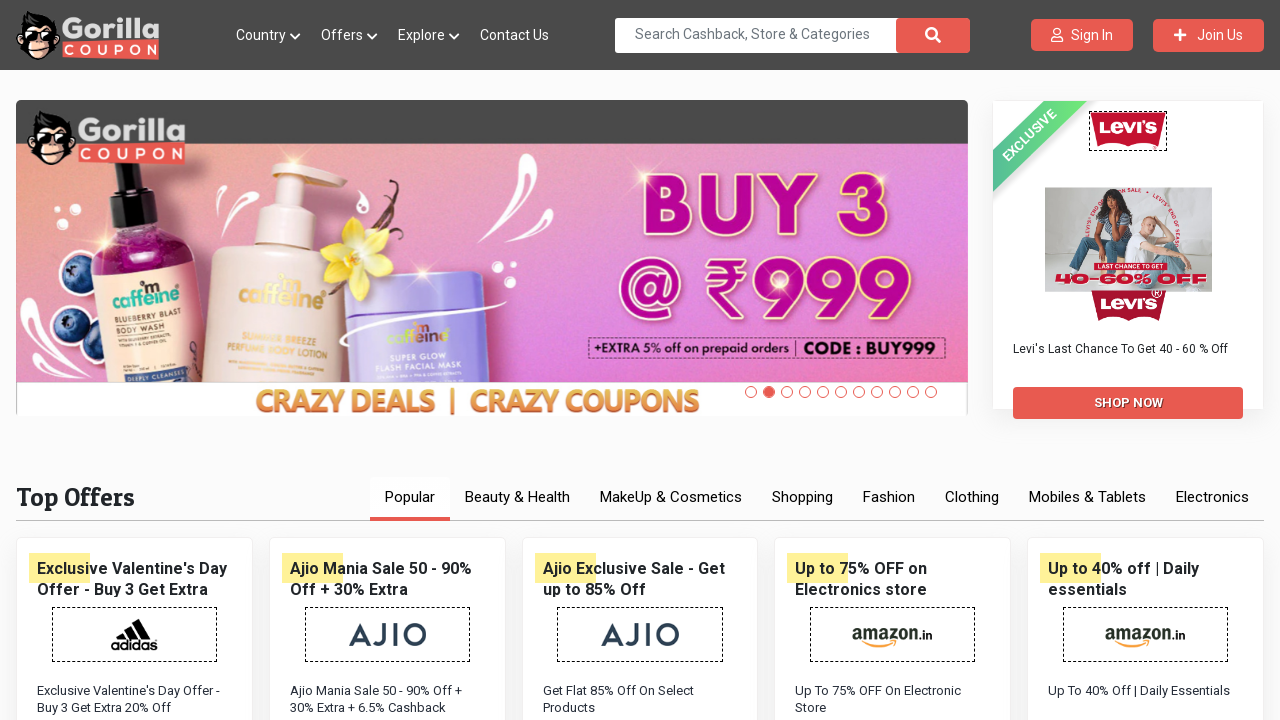

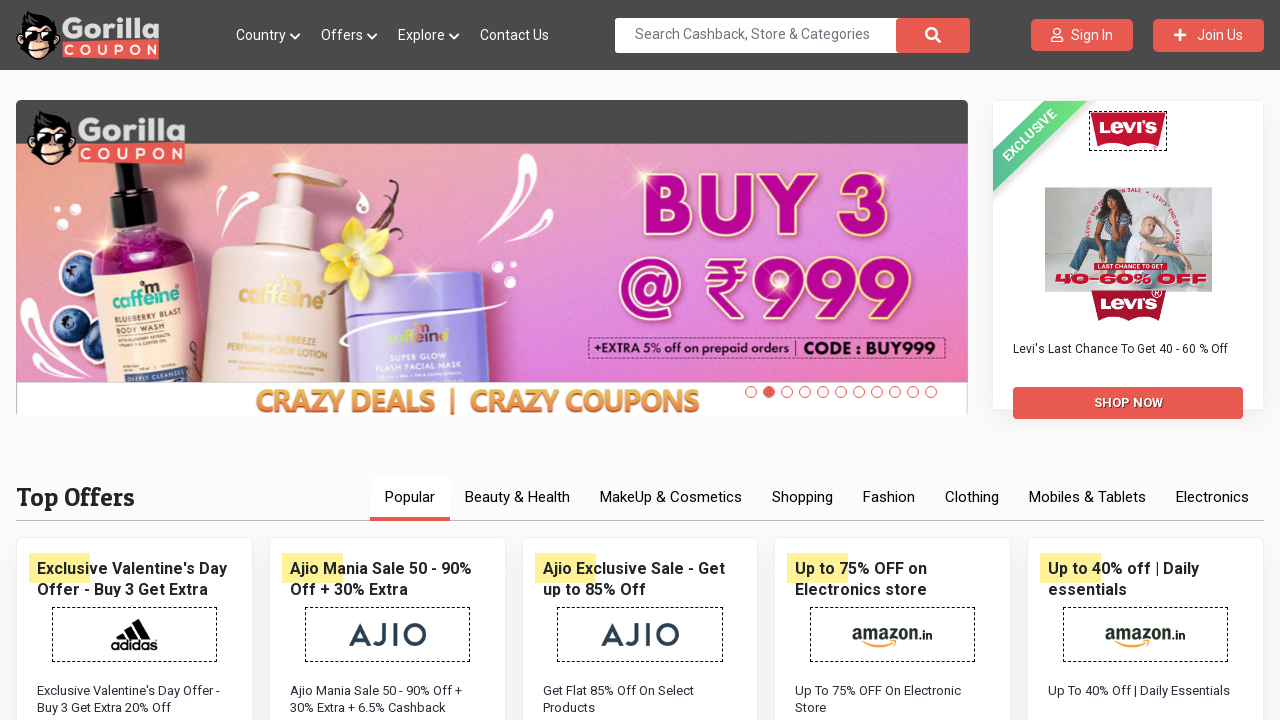